Simple test that navigates to the OTUS website (Russian educational platform) and verifies the page loads

Starting URL: https://otus.ru

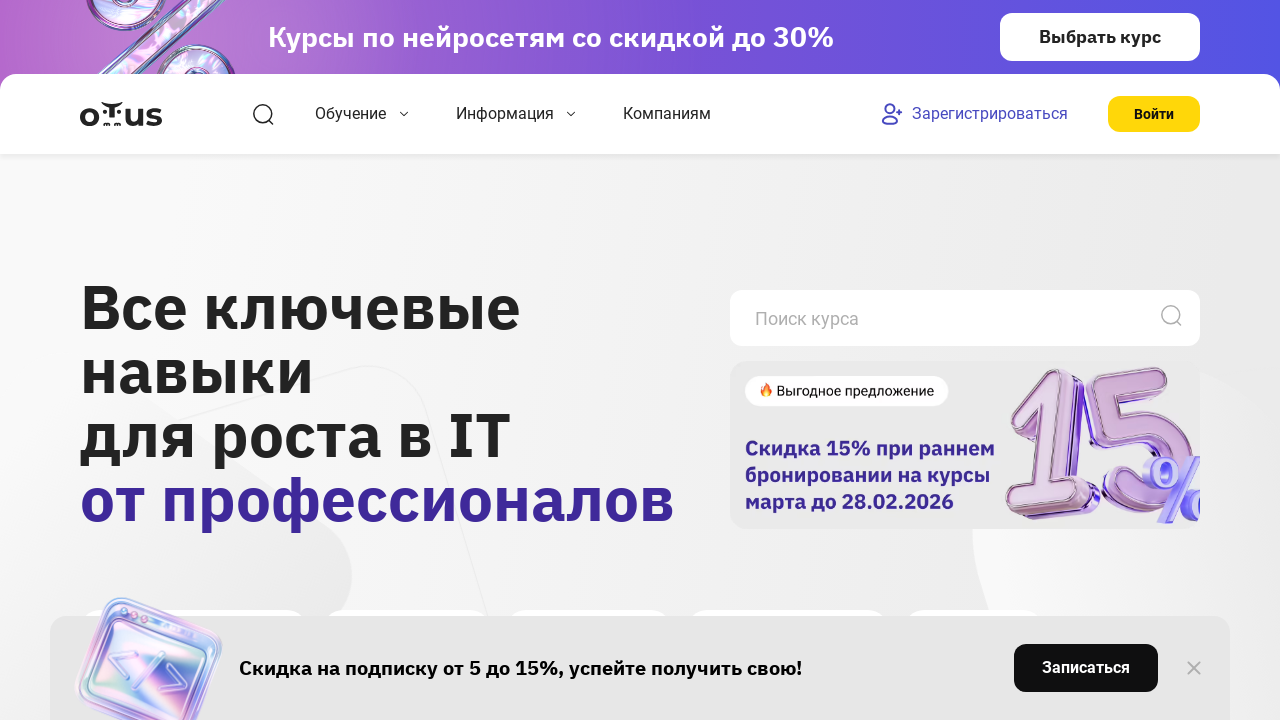

OTUS website page loaded (domcontentloaded state reached)
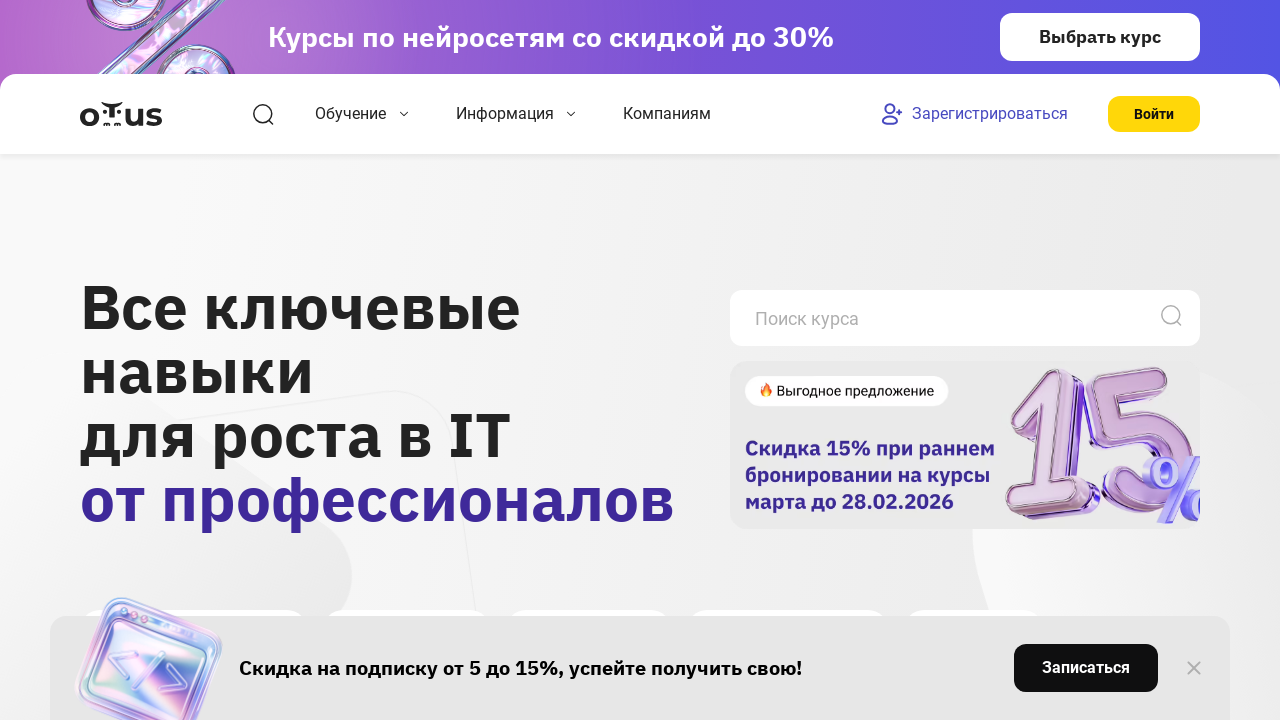

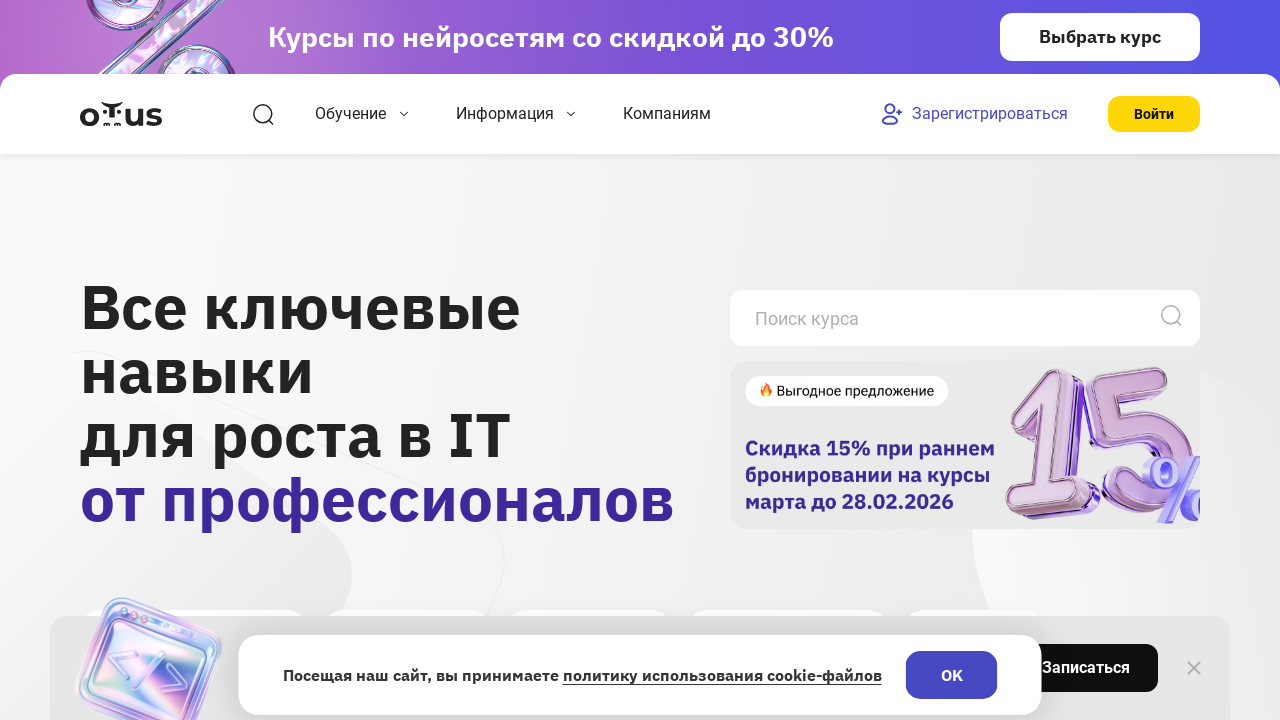